Tests page wait conditions and fills in a text input field in the registration form

Starting URL: https://demo.automationtesting.in/Register.html

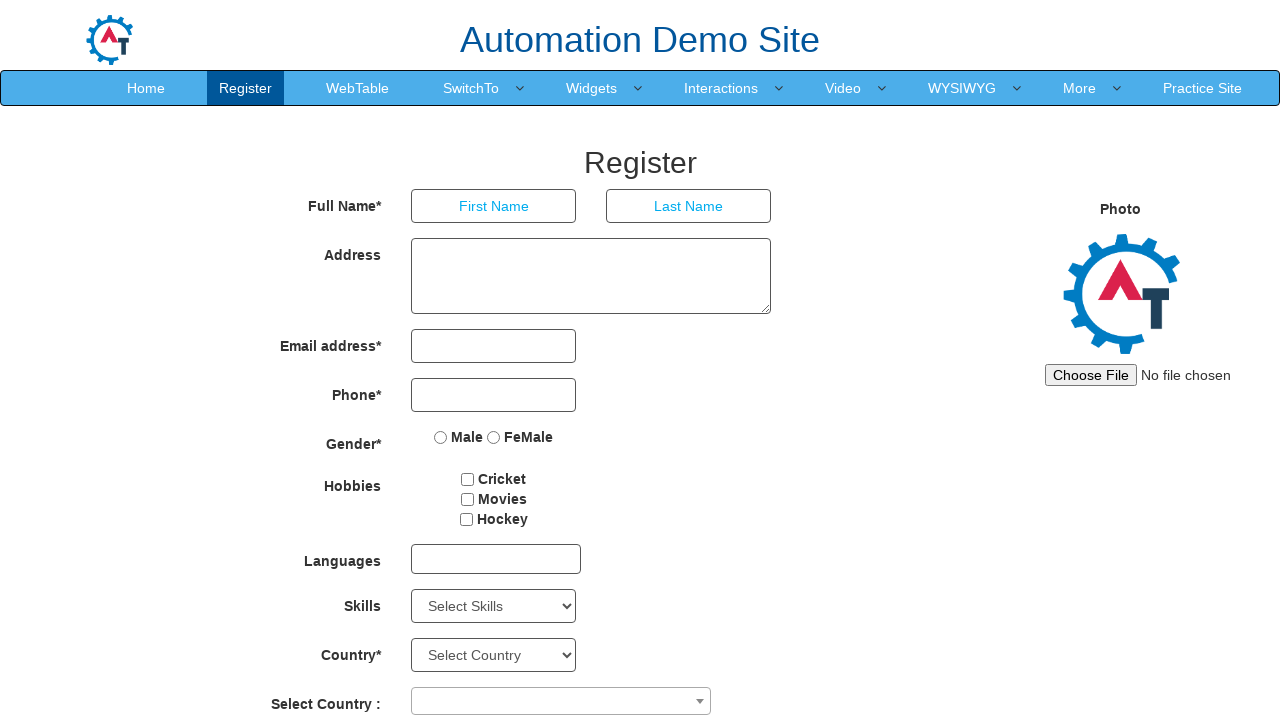

Page wait condition passed - 'Register' text found in page
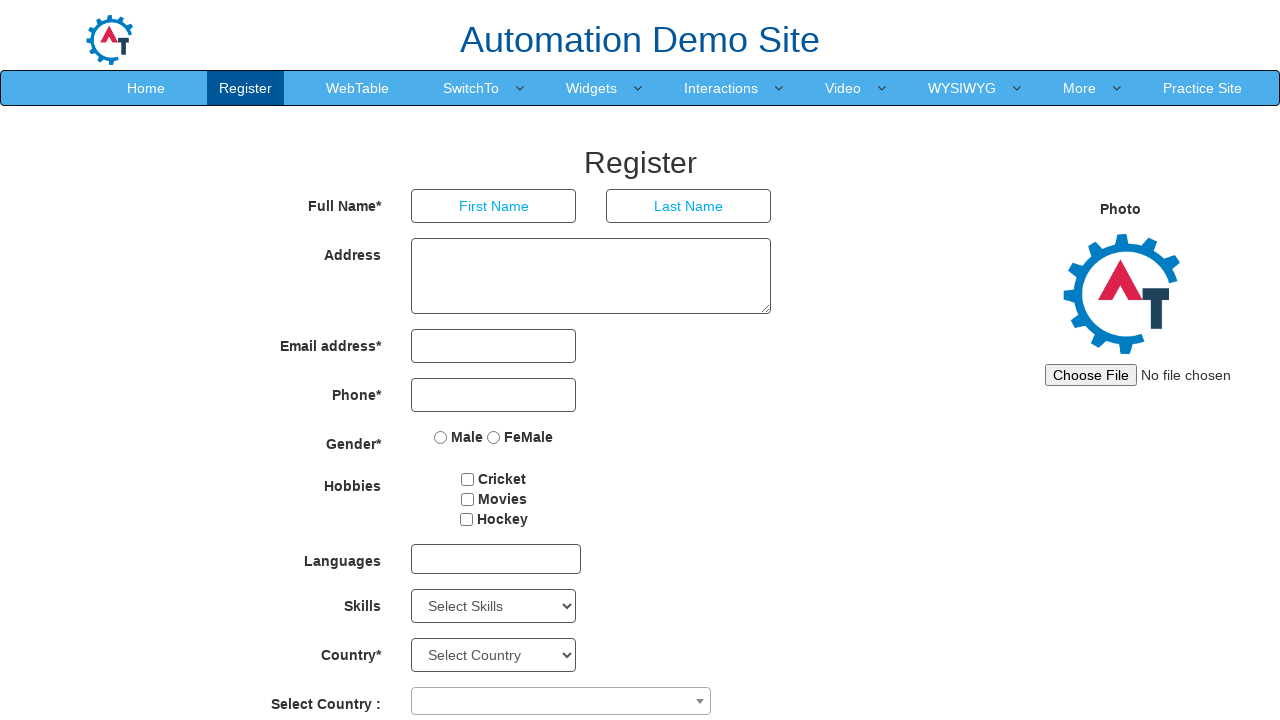

Filled first name field with 'bheem' on xpath=//*[@id='basicBootstrapForm']/div[1]/div[1]/input
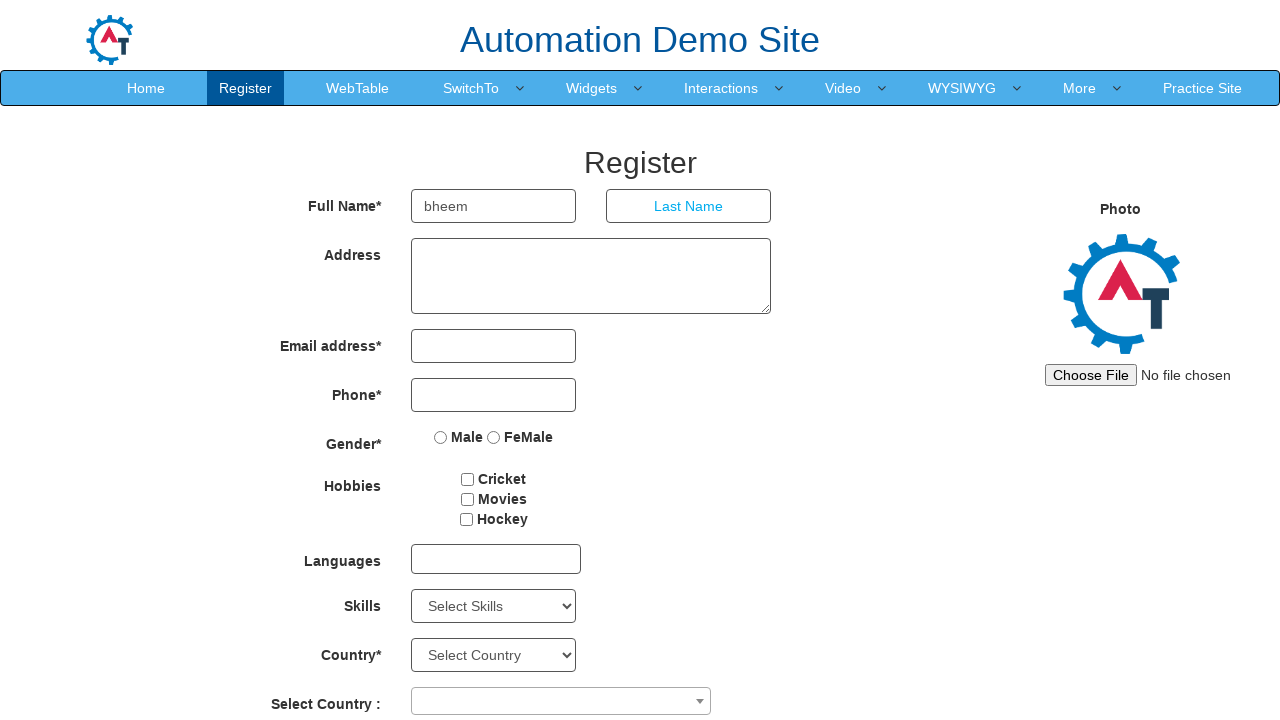

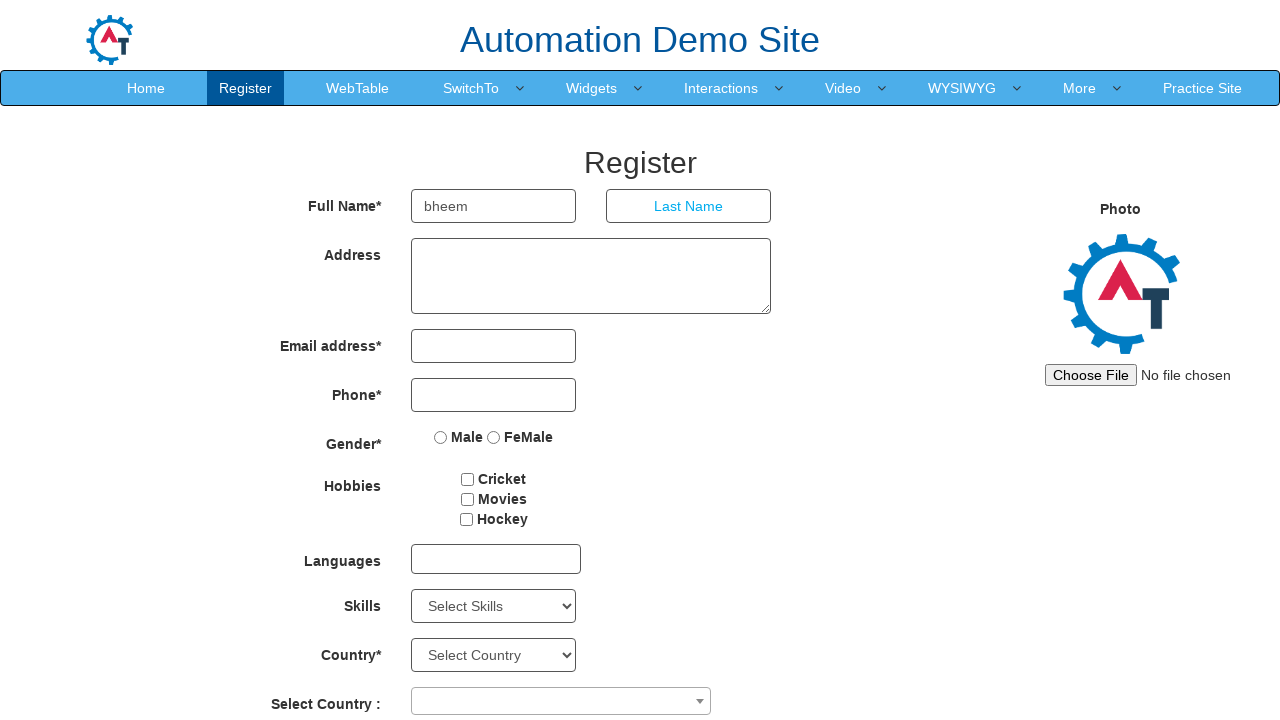